Tests the search functionality on dev.to by entering a search phrase and verifying that the top search results contain the phrase in their titles.

Starting URL: https://dev.to

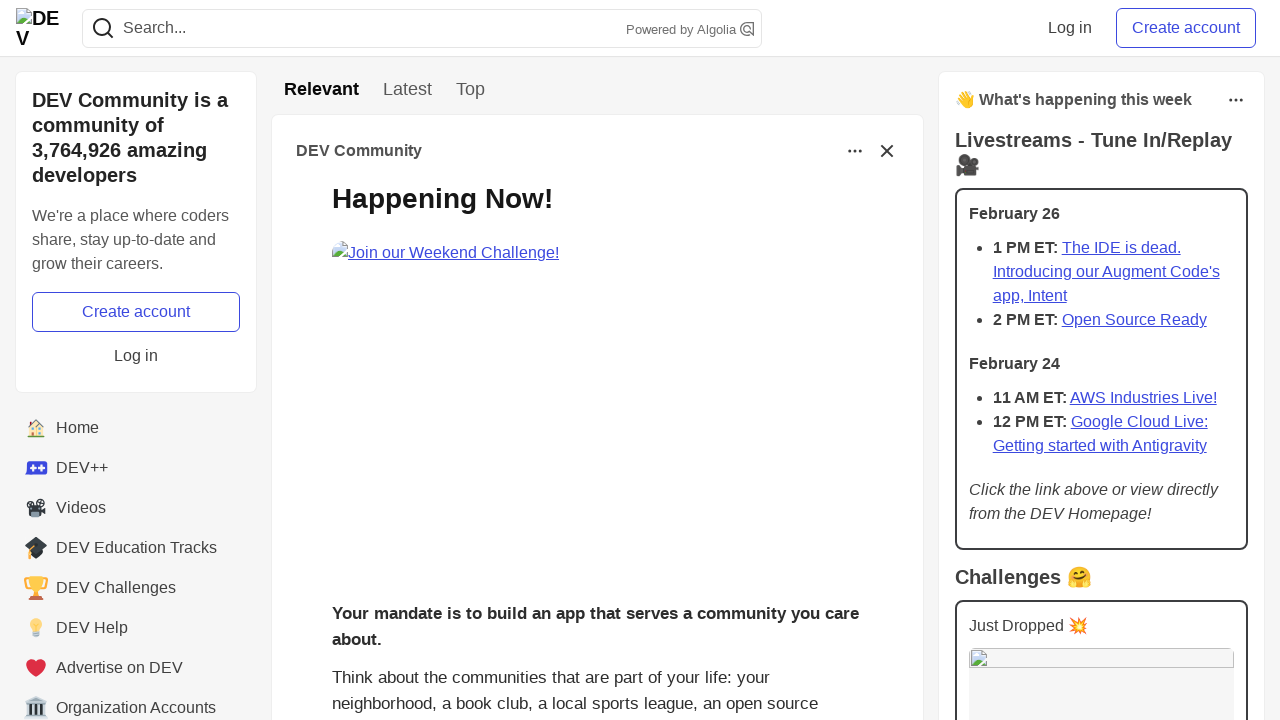

Filled search bar with 'python' on input[name='q']
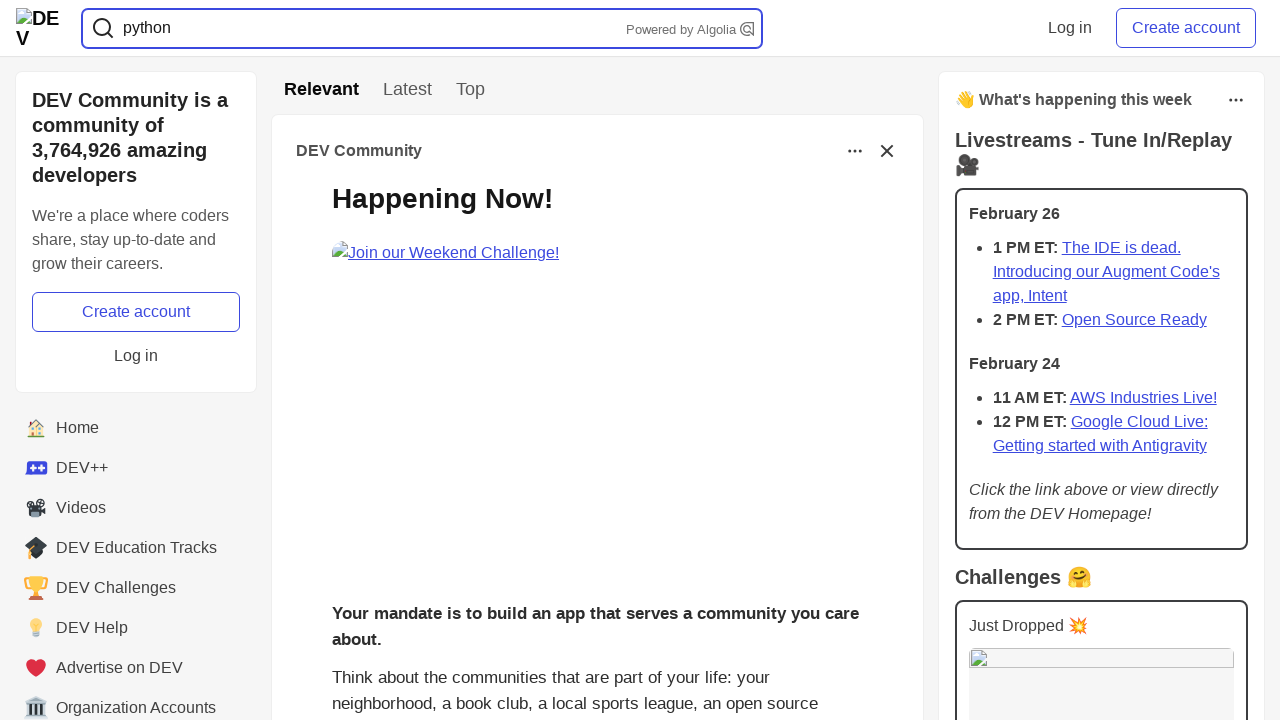

Submitted search by pressing Enter on input[name='q']
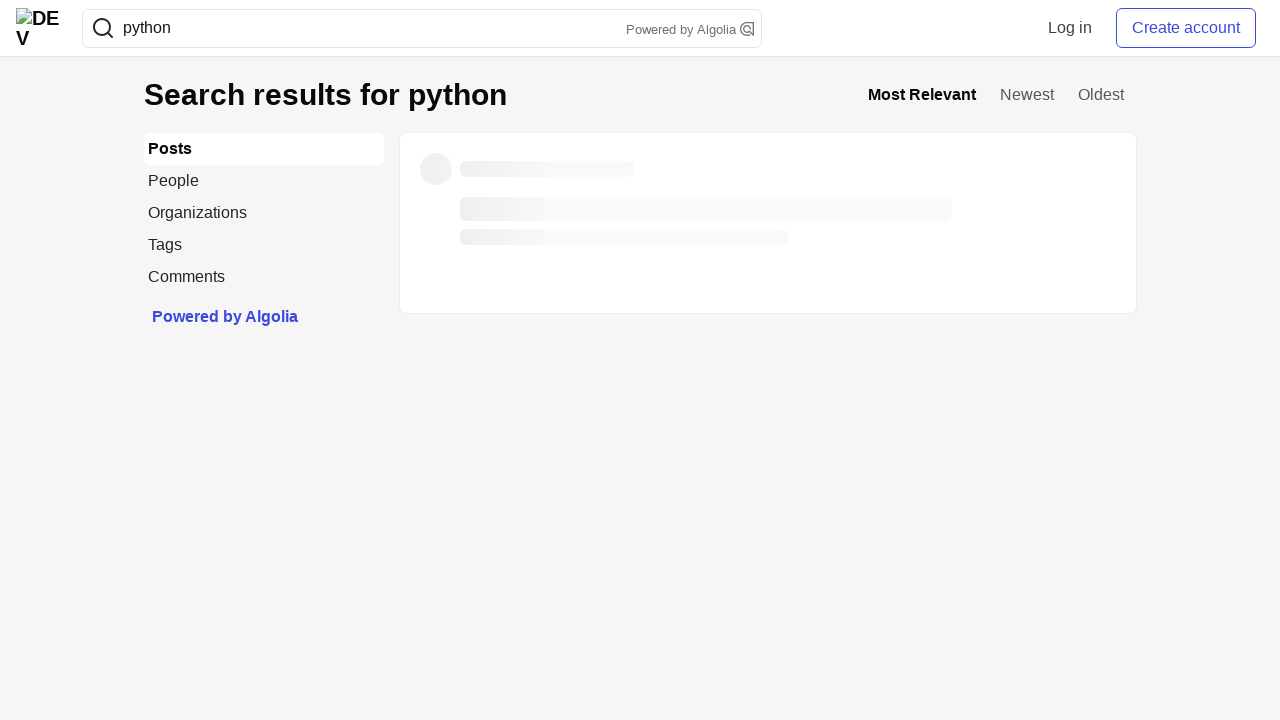

Waited for post titles to load
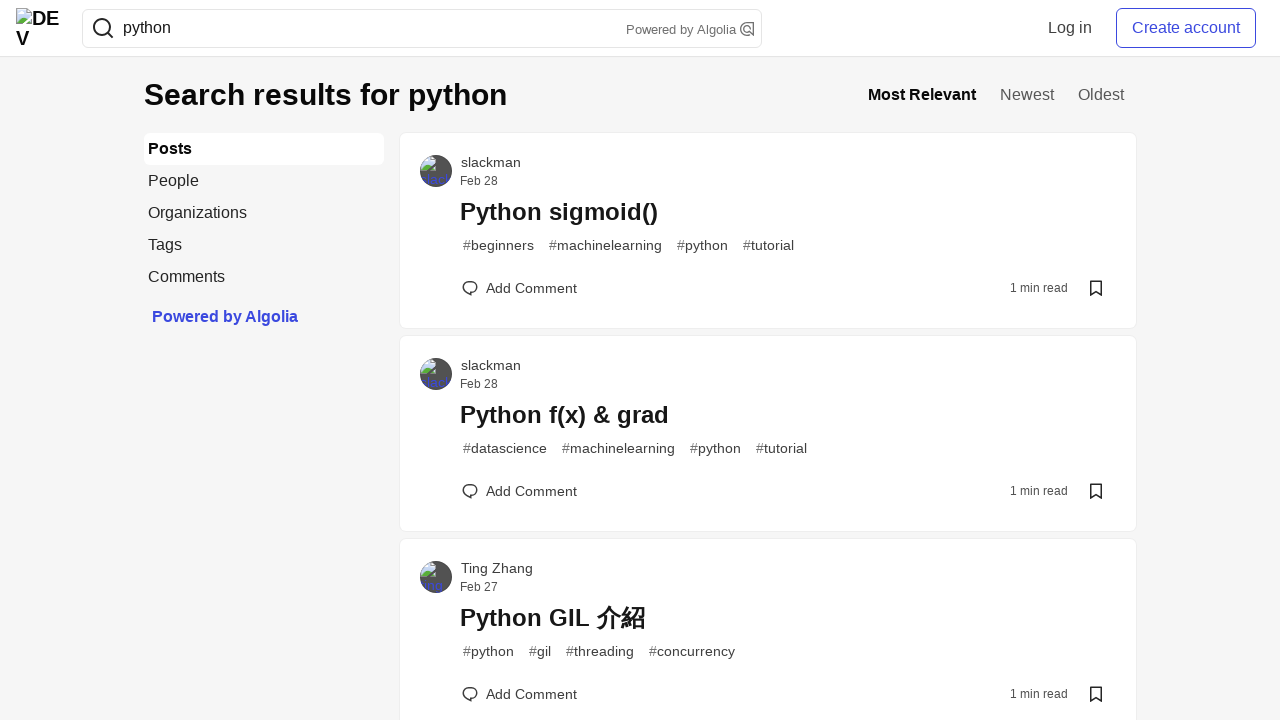

Waited for search results container to load
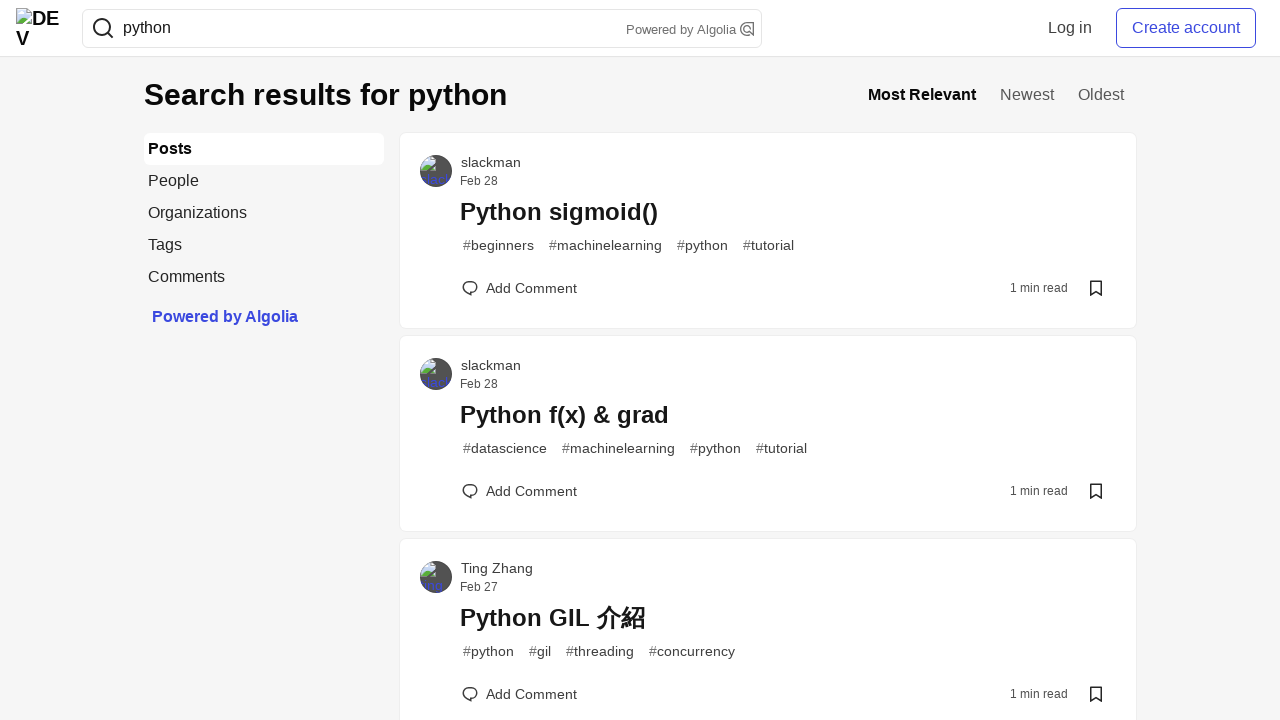

Retrieved all 60 search result post titles
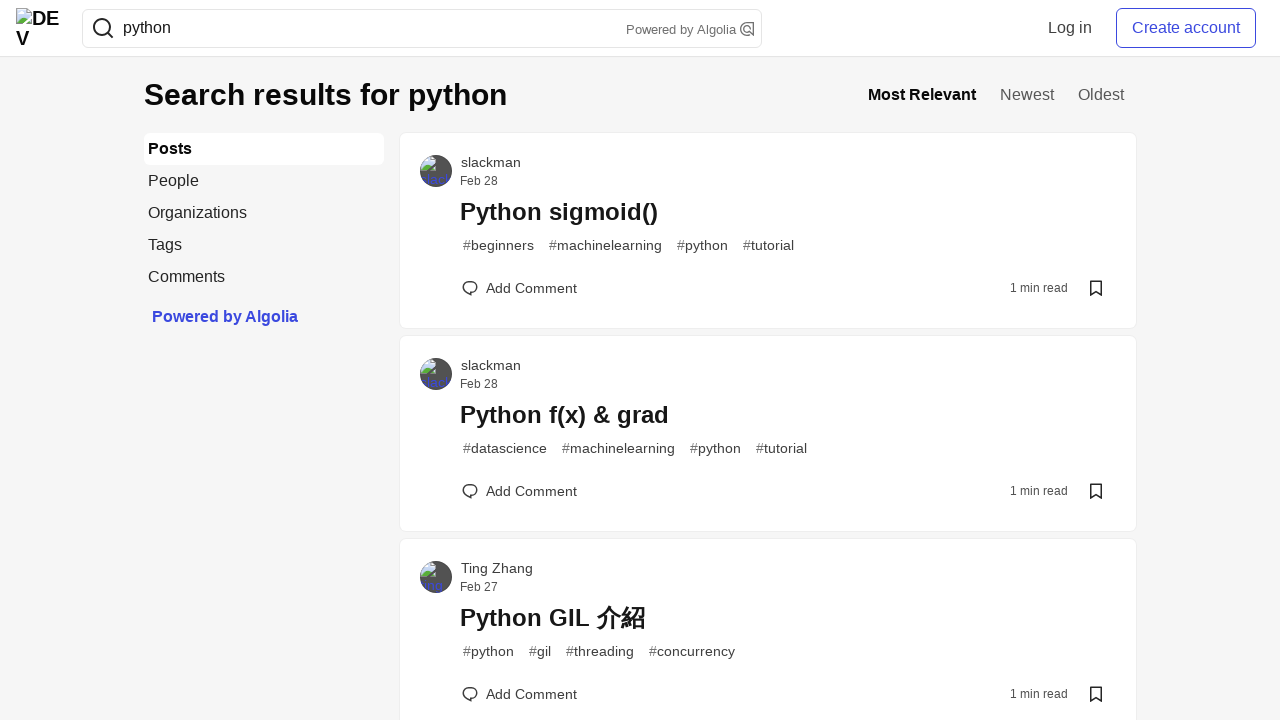

Verified top result #1 contains 'python': '
                  python sigmoid()
                '
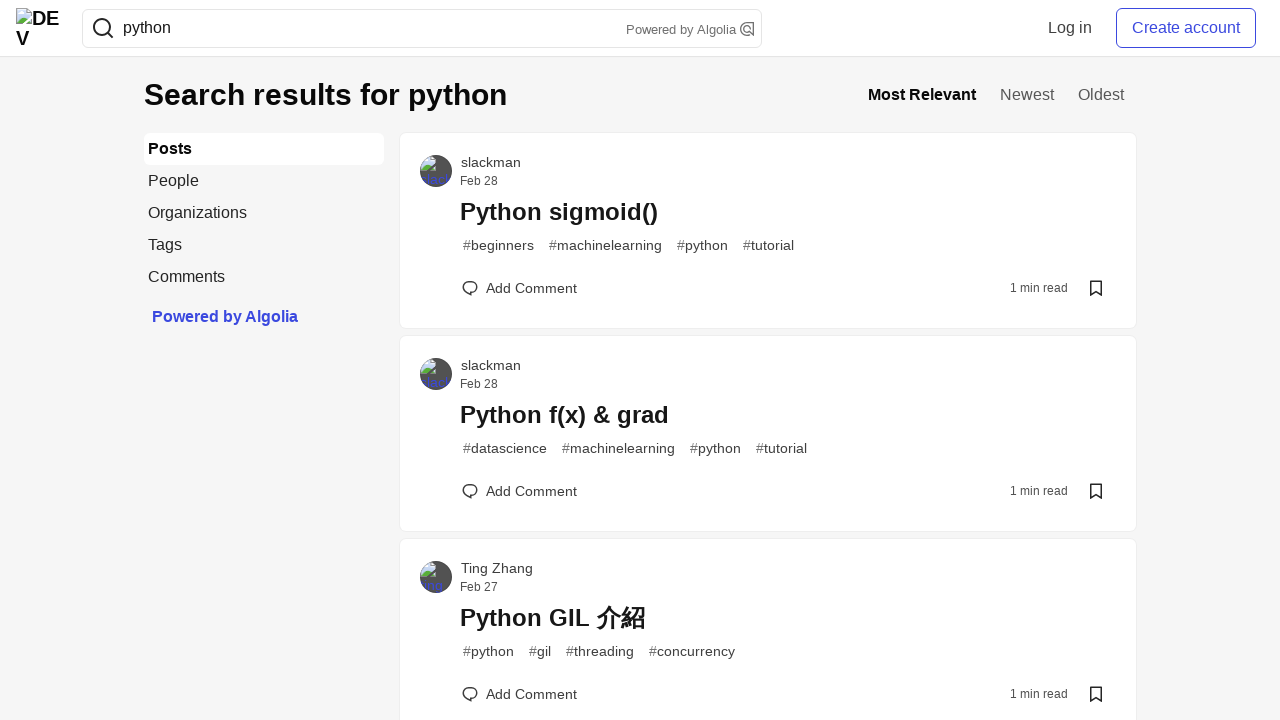

Verified top result #2 contains 'python': '
                  python f(x) & grad
                '
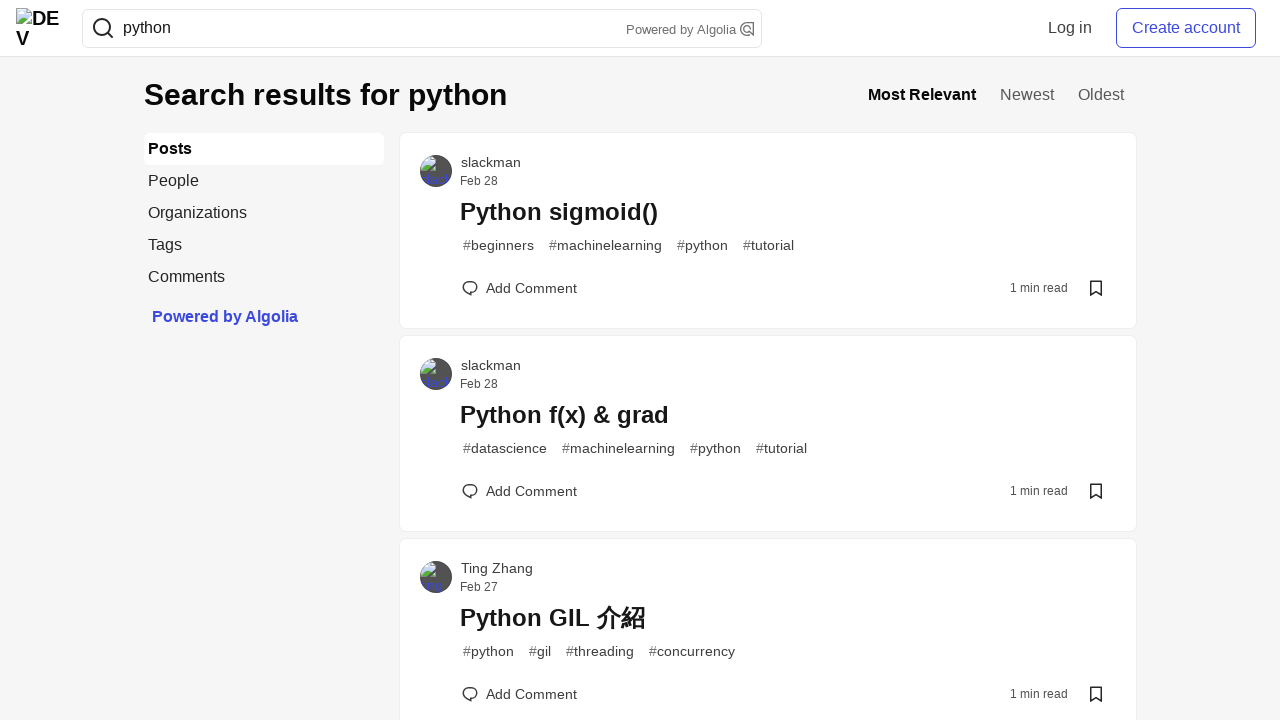

Verified top result #3 contains 'python': '
                  python gil 介紹
                '
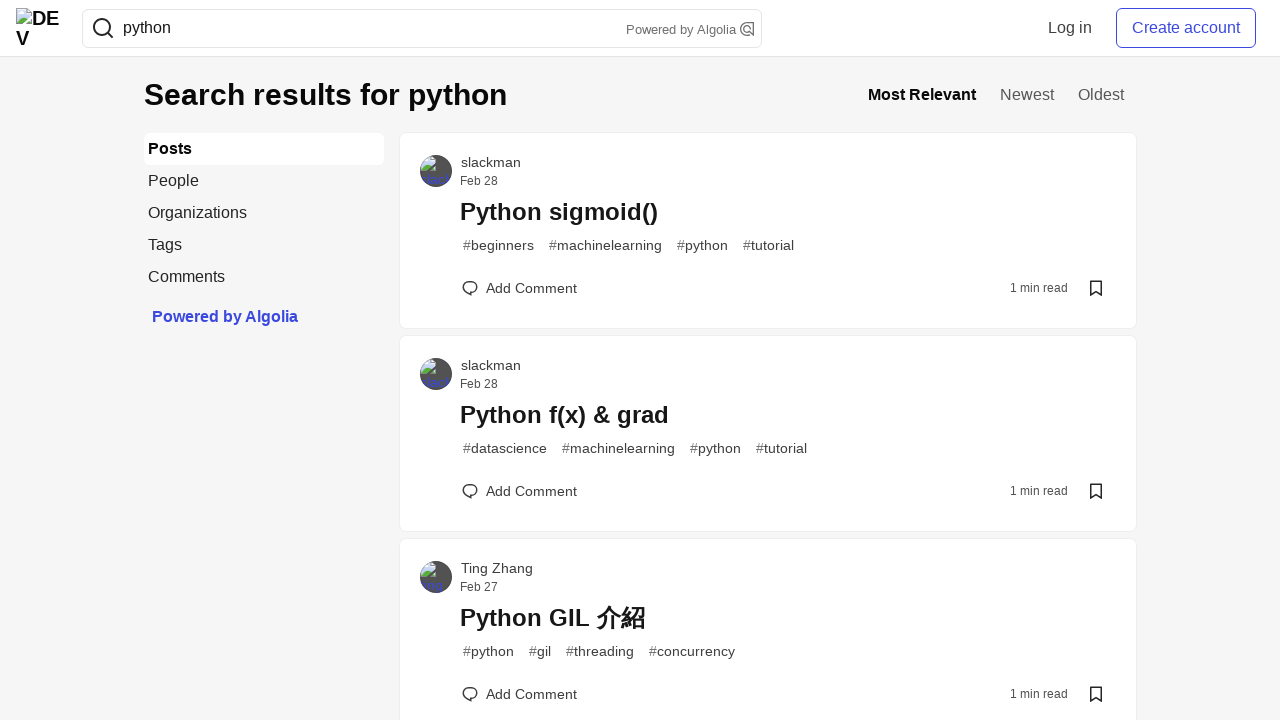

Verified top result #4 contains 'python': '
                  python {} explained: when is it a set and when is it a dictionary?
                '
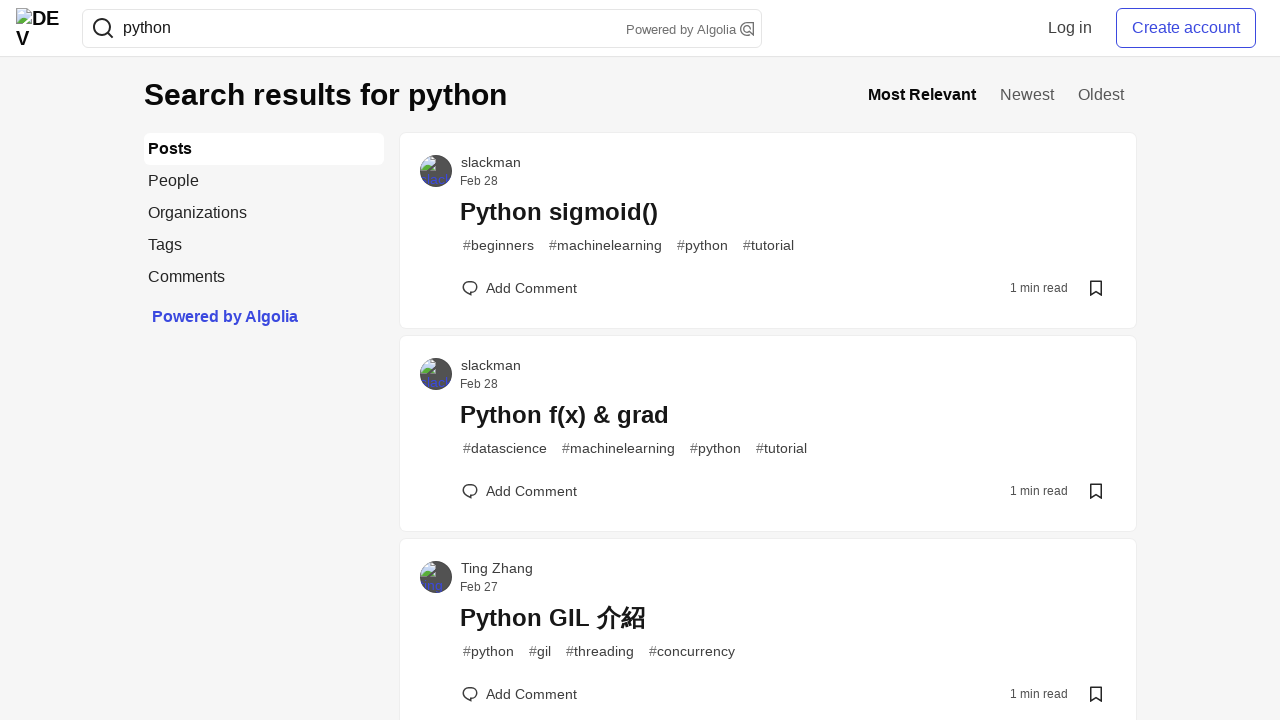

Verified top result #5 contains 'python': '
                  python check if number is an integer
                '
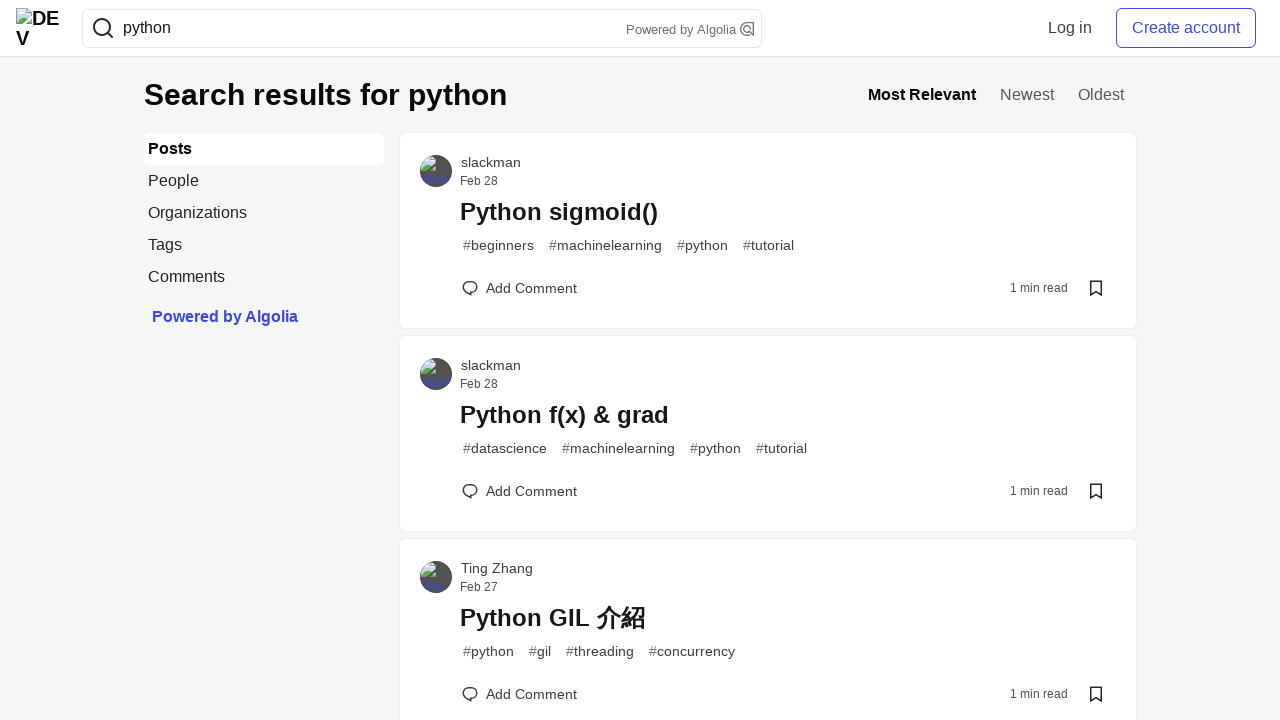

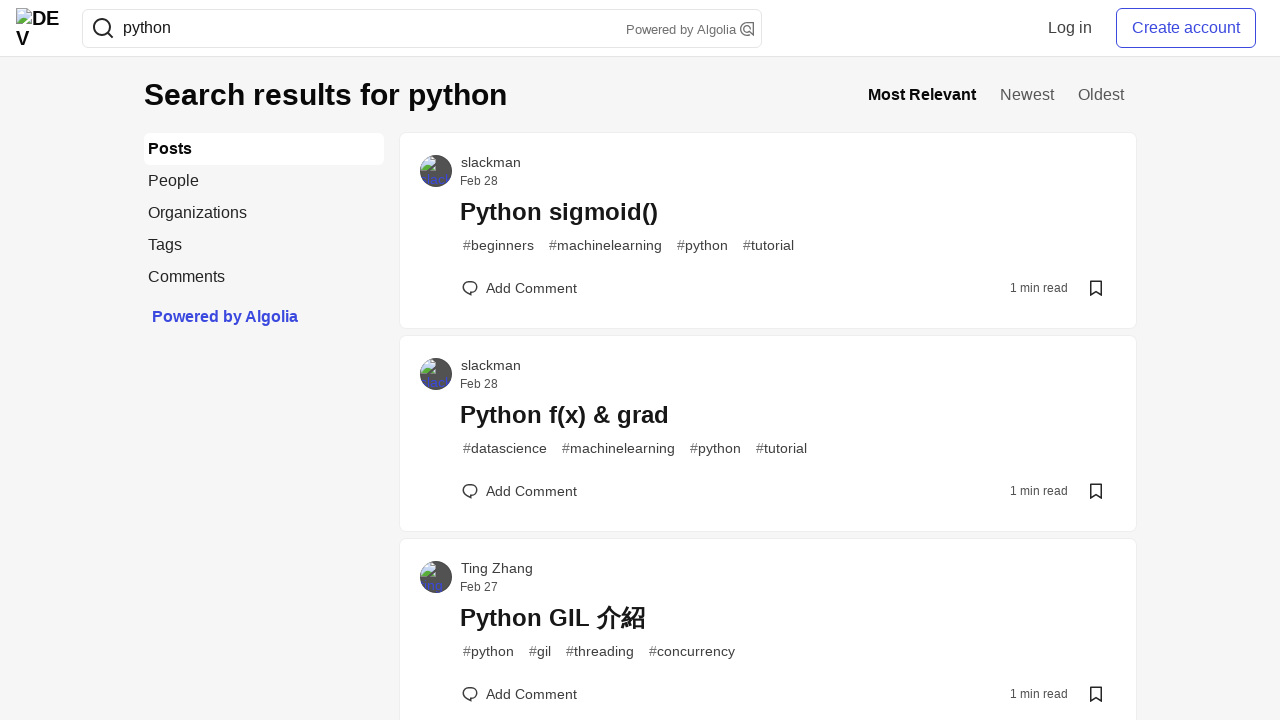